Tests unchecking functionality by ensuring both checkboxes are unchecked and verifying they are not selected

Starting URL: https://the-internet.herokuapp.com/checkboxes

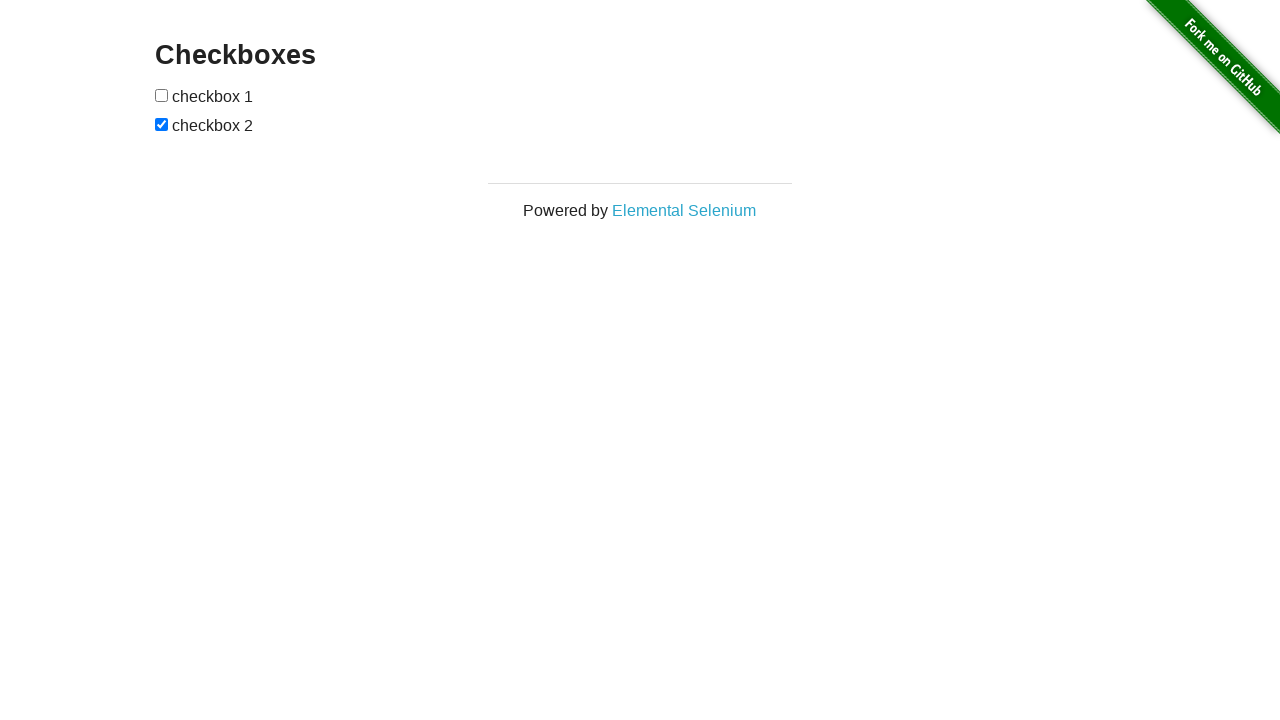

Located first checkbox element
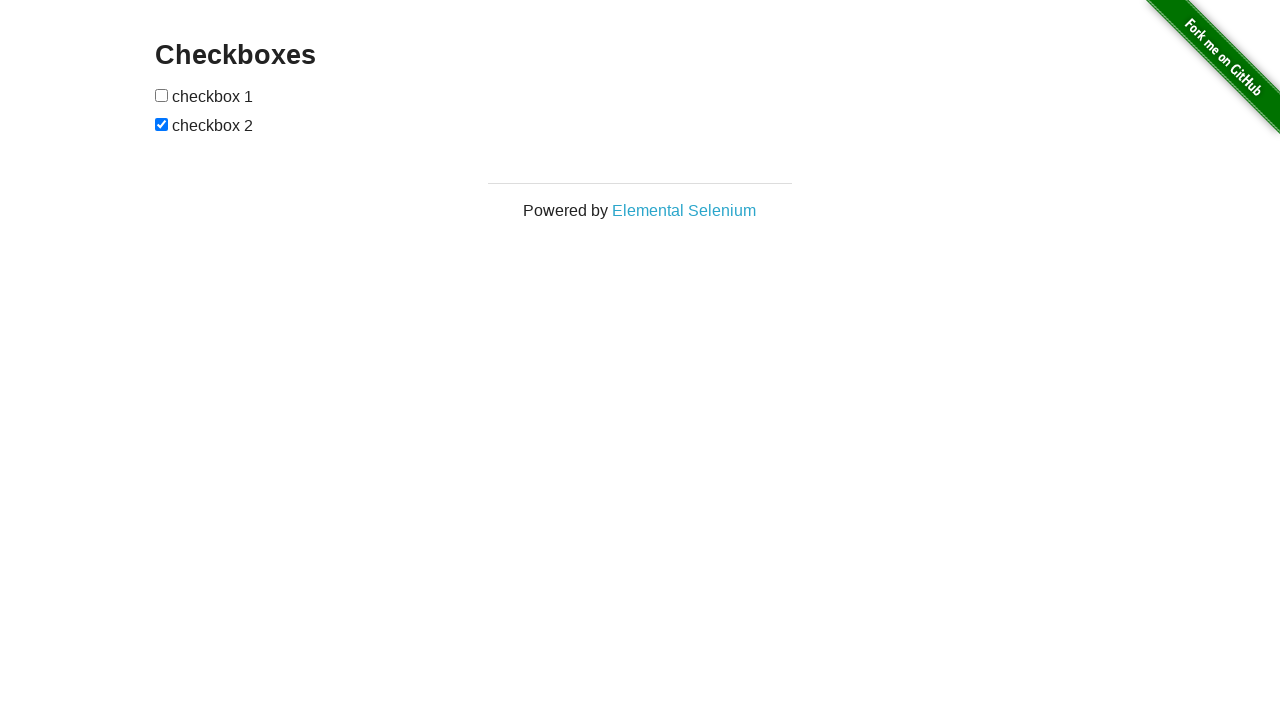

First checkbox is already unchecked
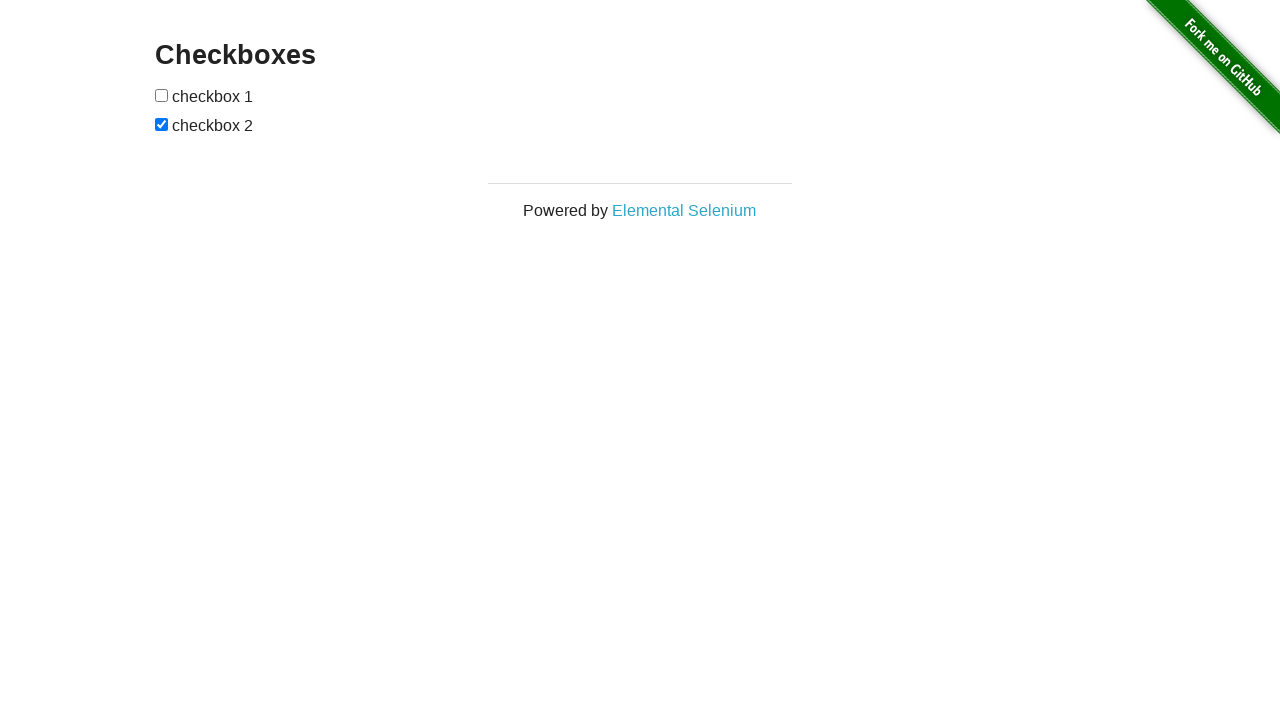

Verified first checkbox is not selected
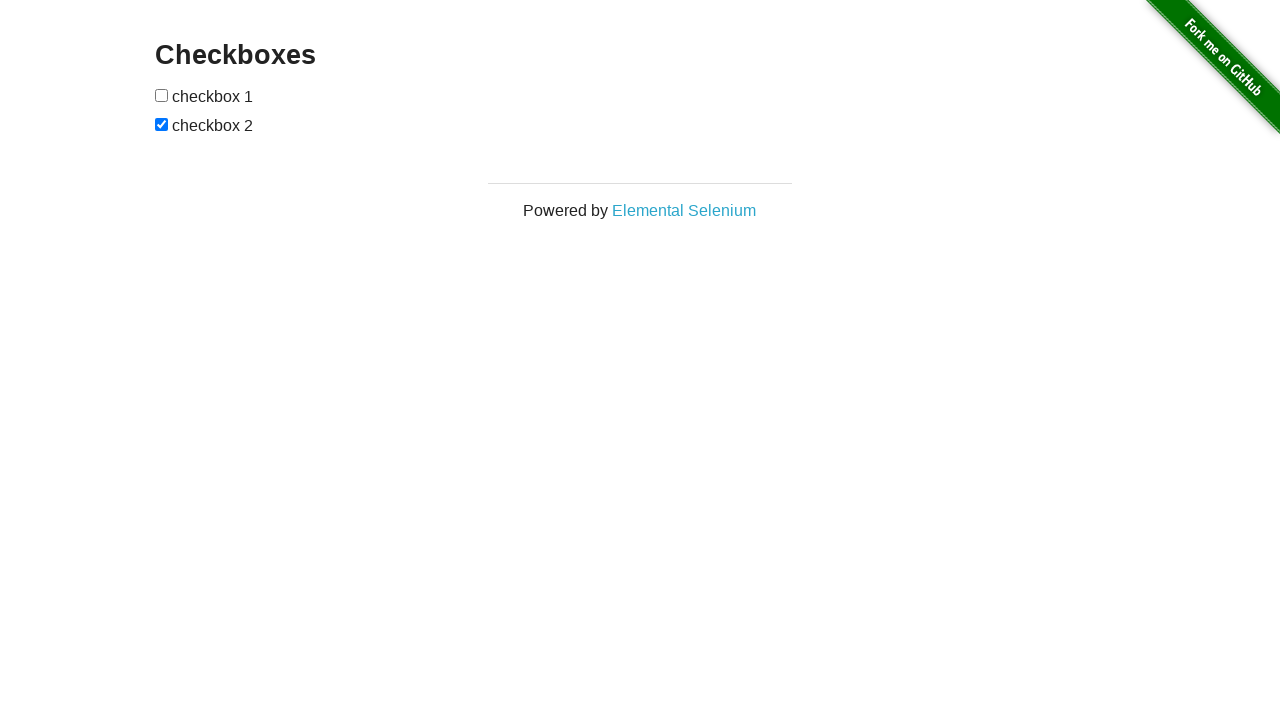

Located second checkbox element
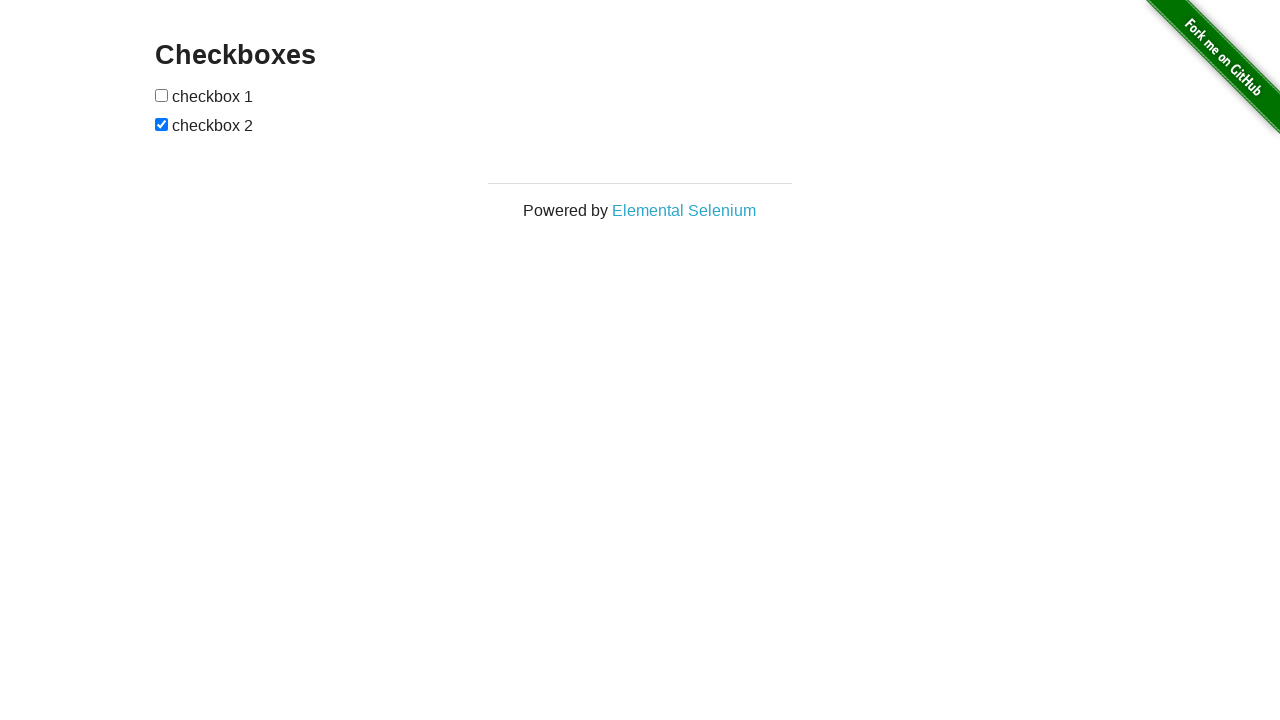

Checked if second checkbox is selected
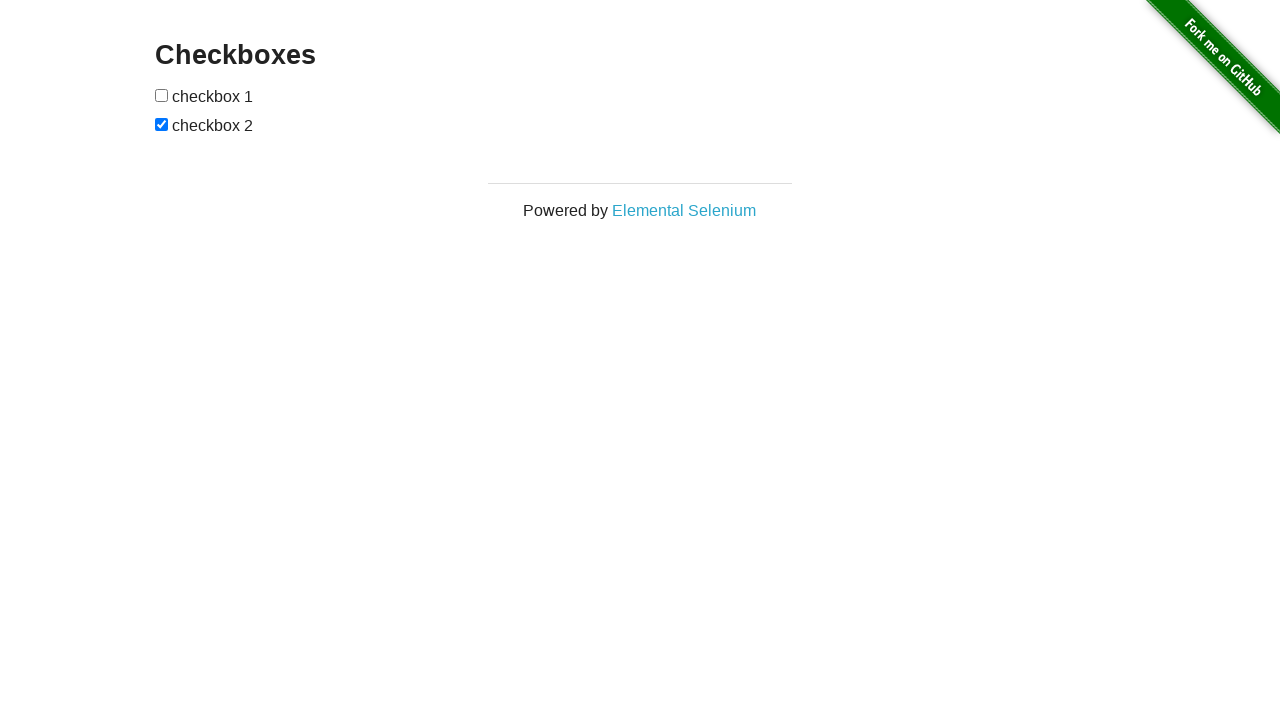

Clicked second checkbox to uncheck it at (162, 124) on xpath=//form[@id='checkboxes']/input[2]
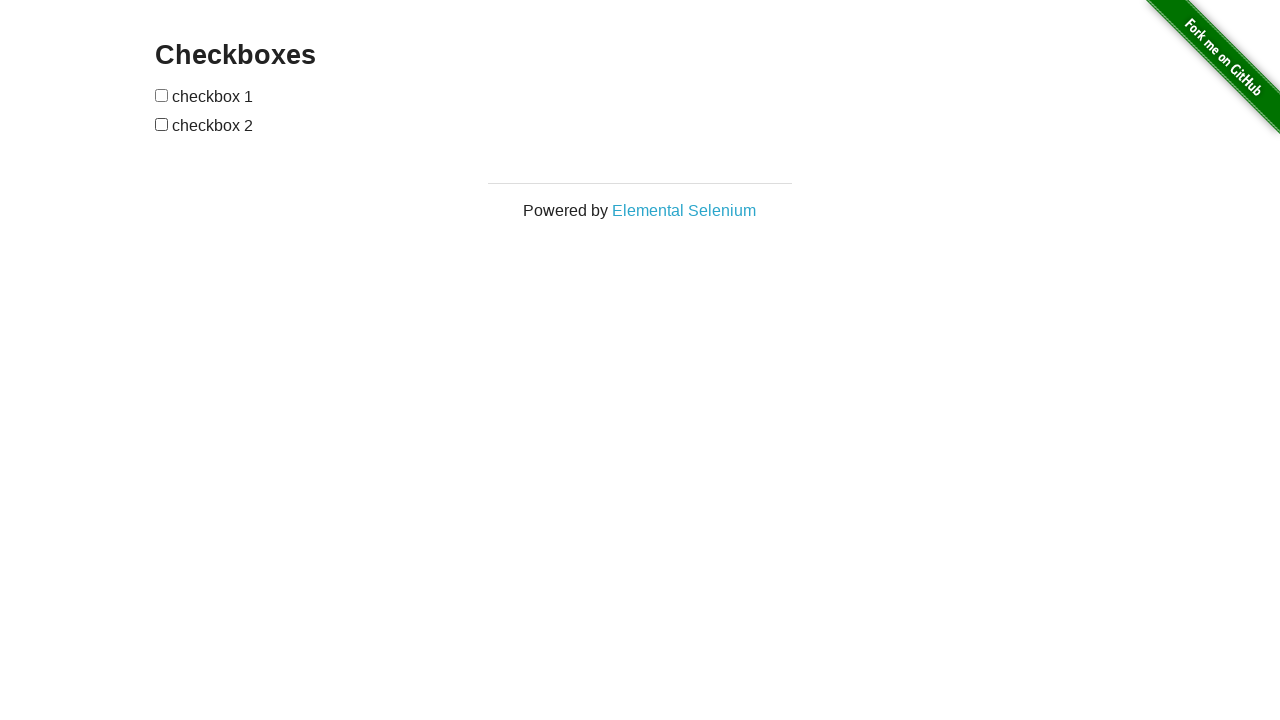

Verified second checkbox is not selected
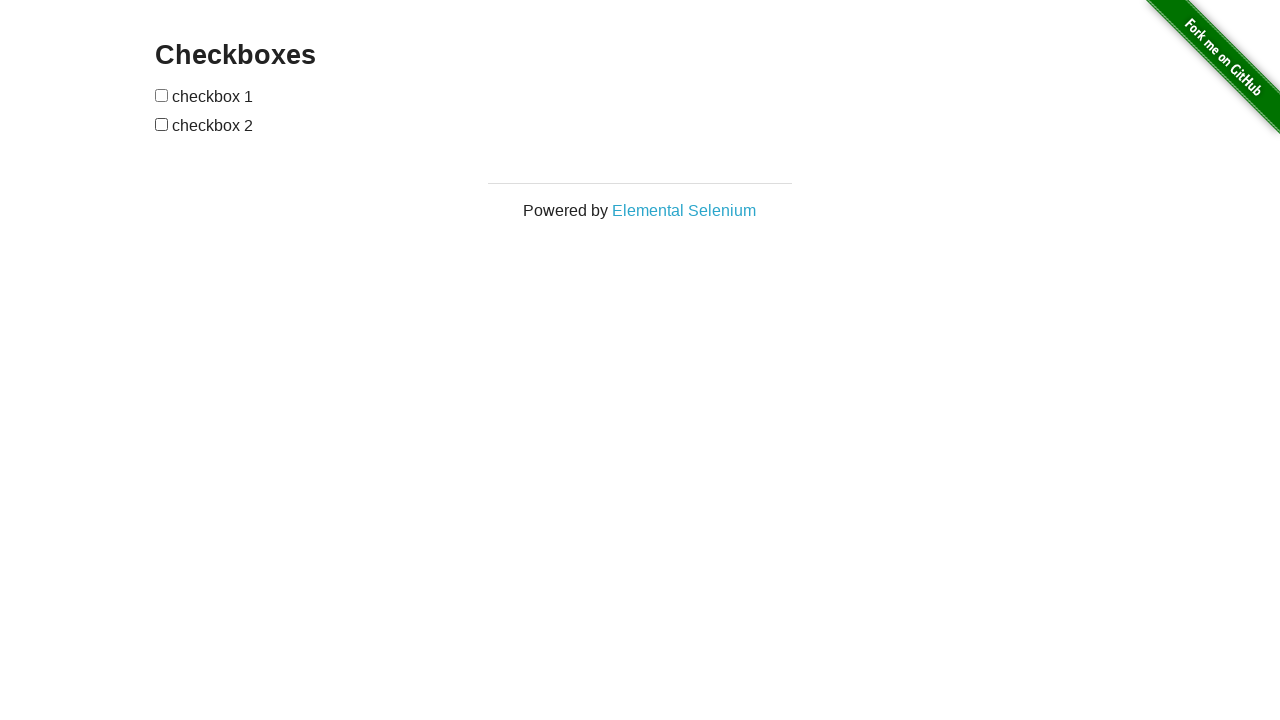

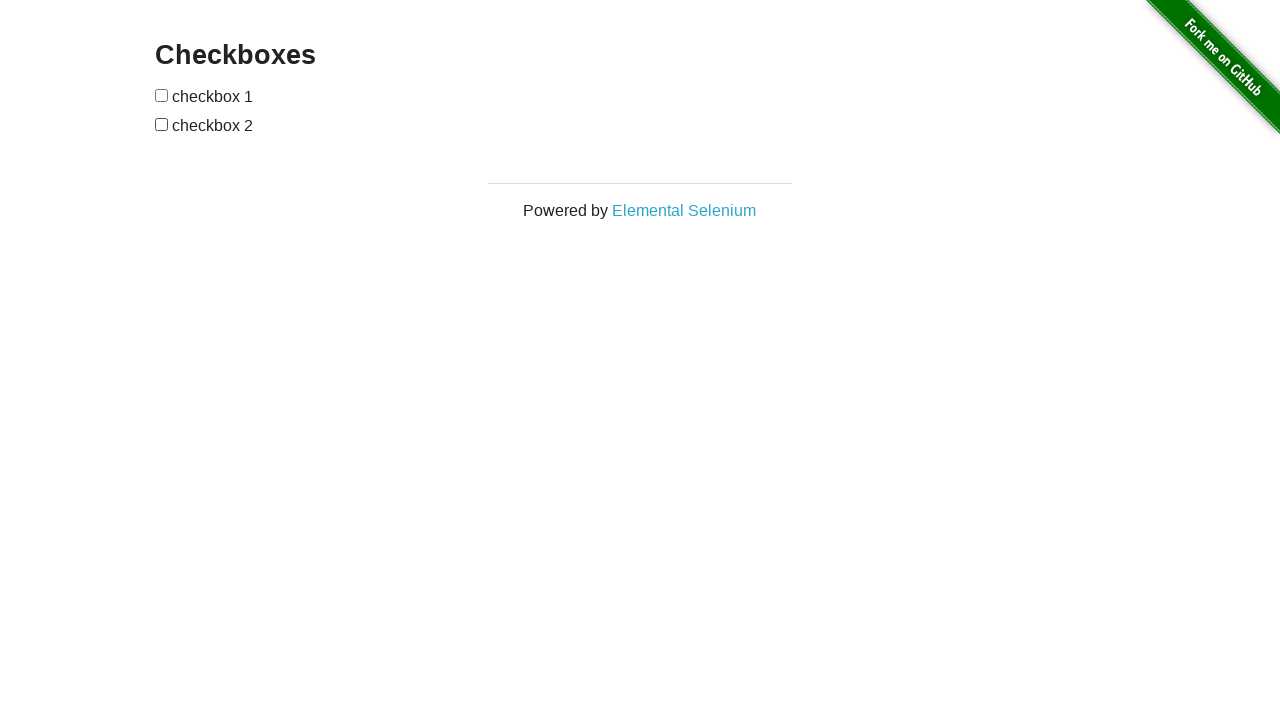